Tests navigation to 3D Models section by clicking the corresponding menu button

Starting URL: https://3ddd.ru/

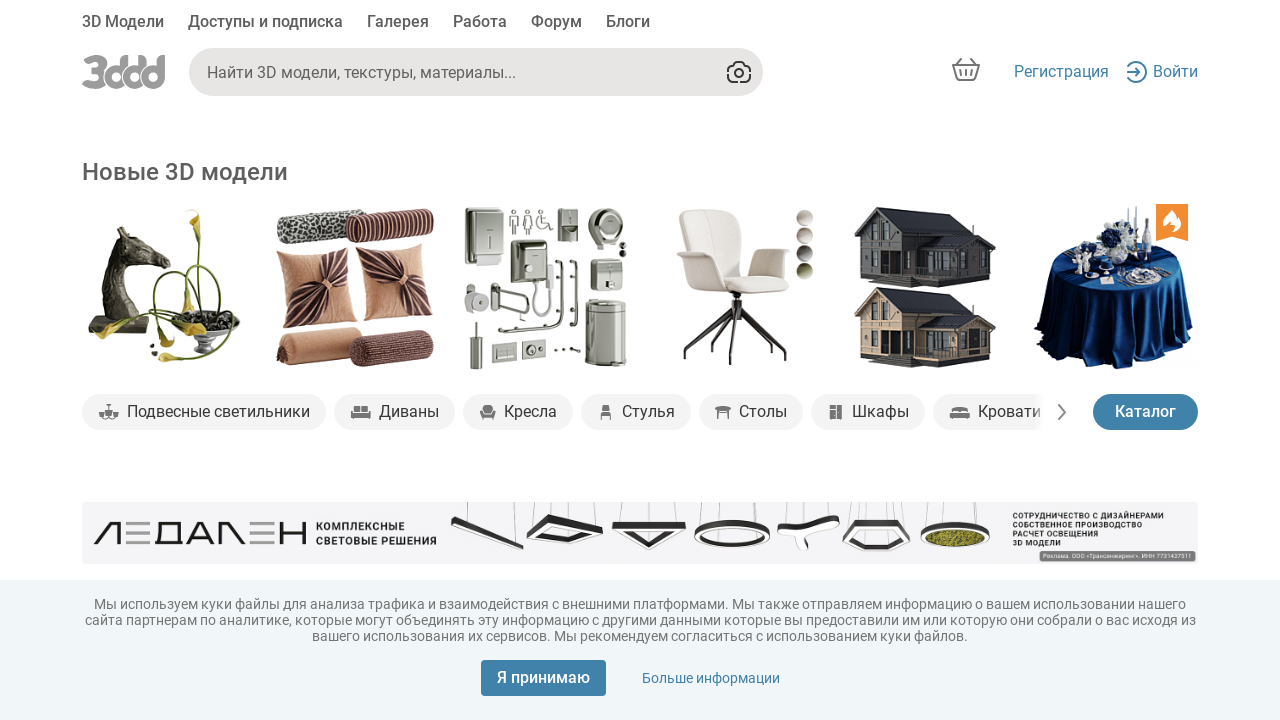

Clicked on 3D Модели (3D Models) menu button at (123, 24) on xpath=//*[text()='3D Модели']
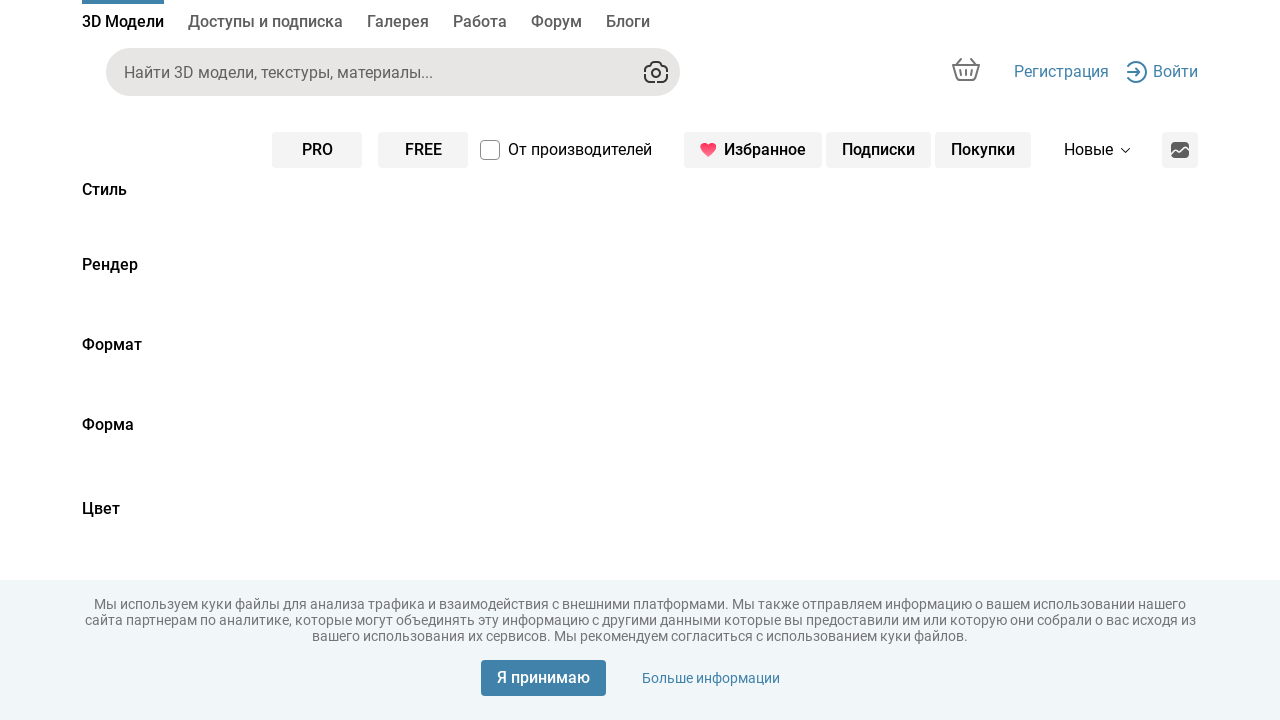

Successfully navigated to 3D Models section
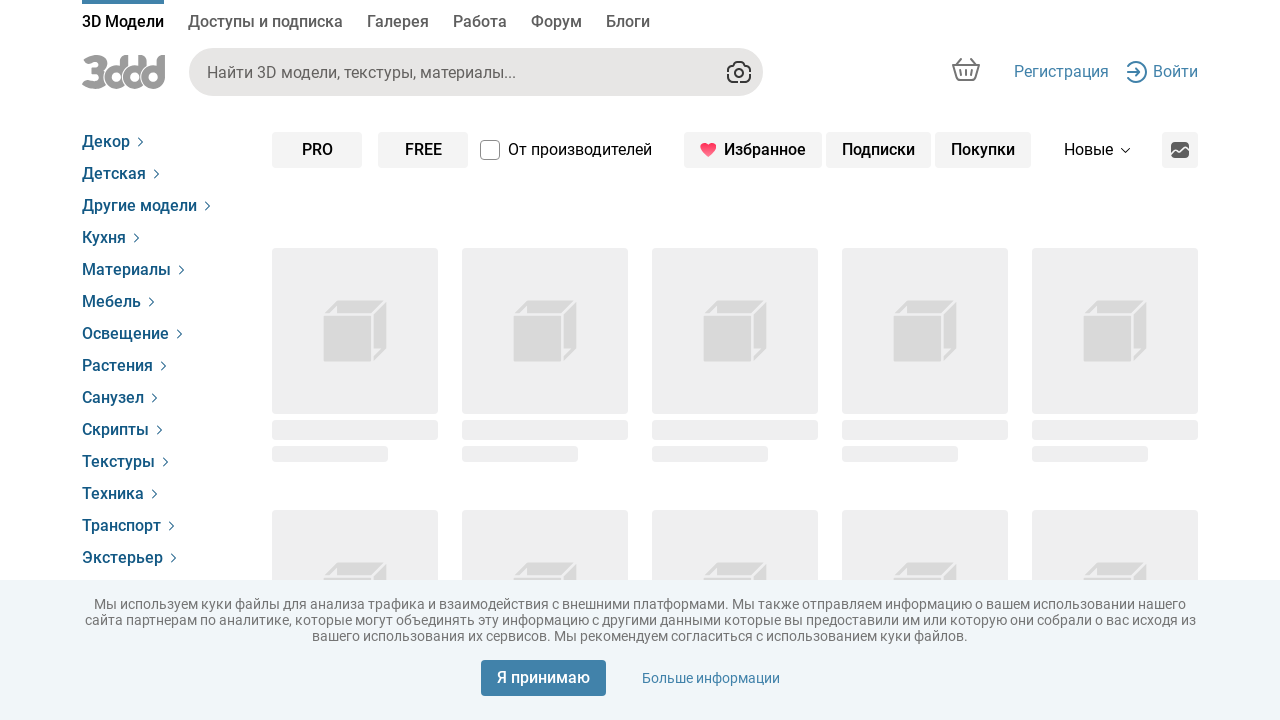

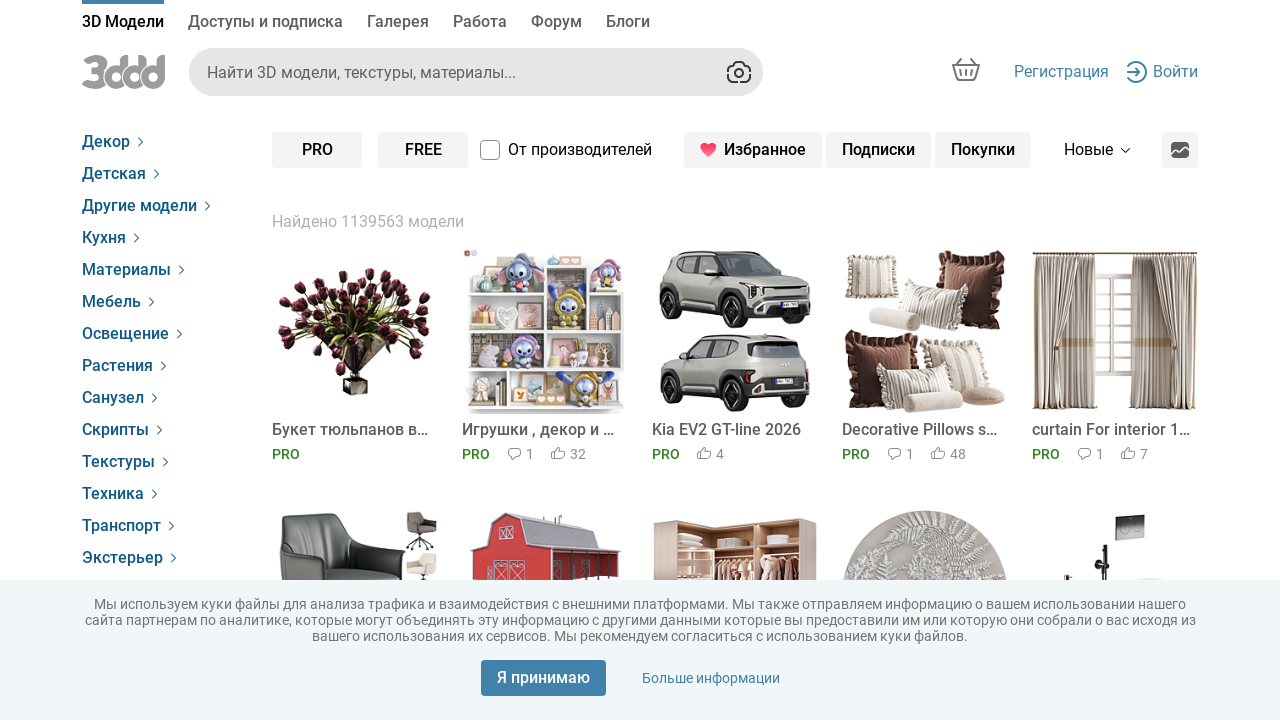